Tests a math exercise page by reading an input value, calculating a mathematical formula (log of absolute value of 12*sin(x)), filling in the answer, checking required checkboxes, submitting the form, and handling the result alert.

Starting URL: https://suninjuly.github.io/math.html

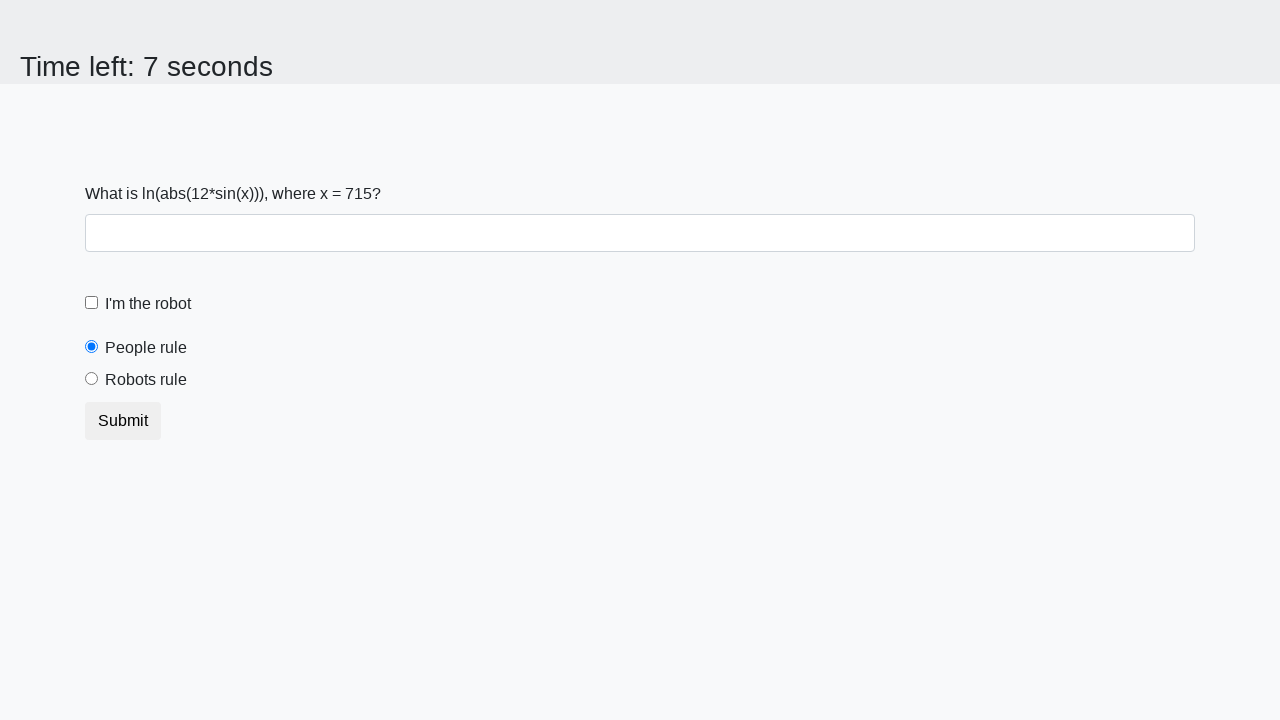

Read x value from input_value element
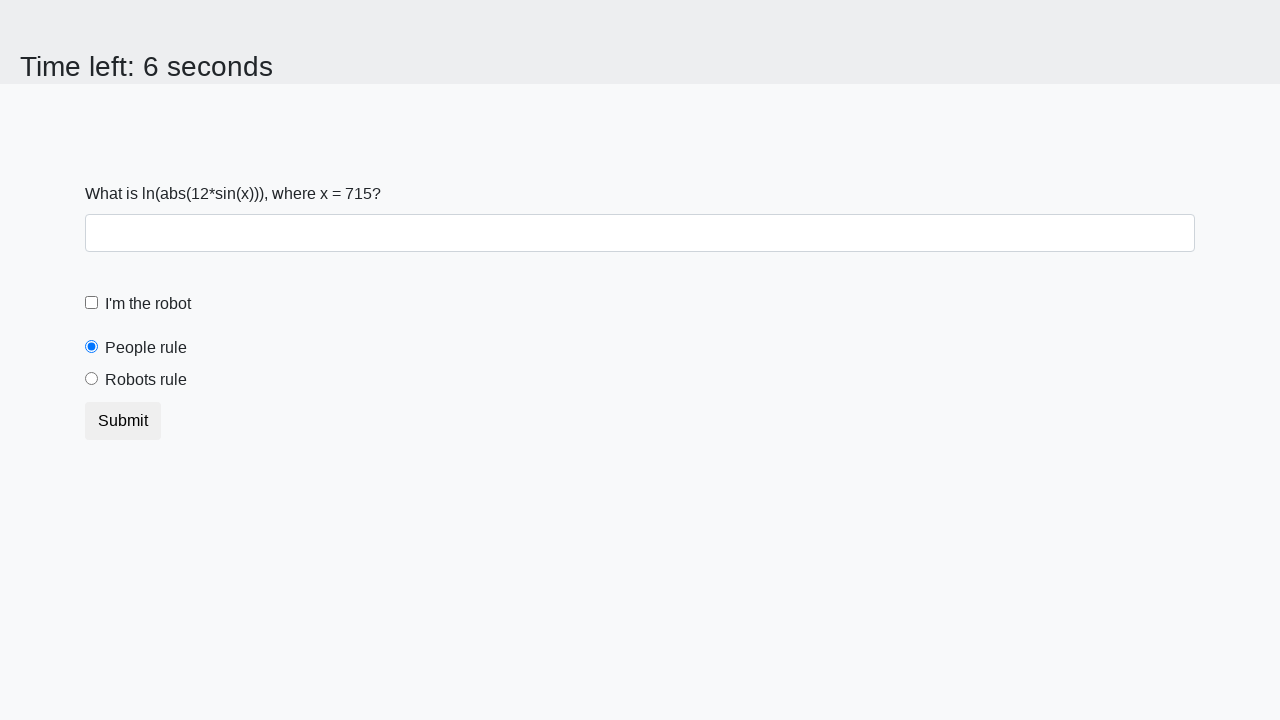

Calculated answer using formula log(abs(12*sin(x))): 2.442945643604887
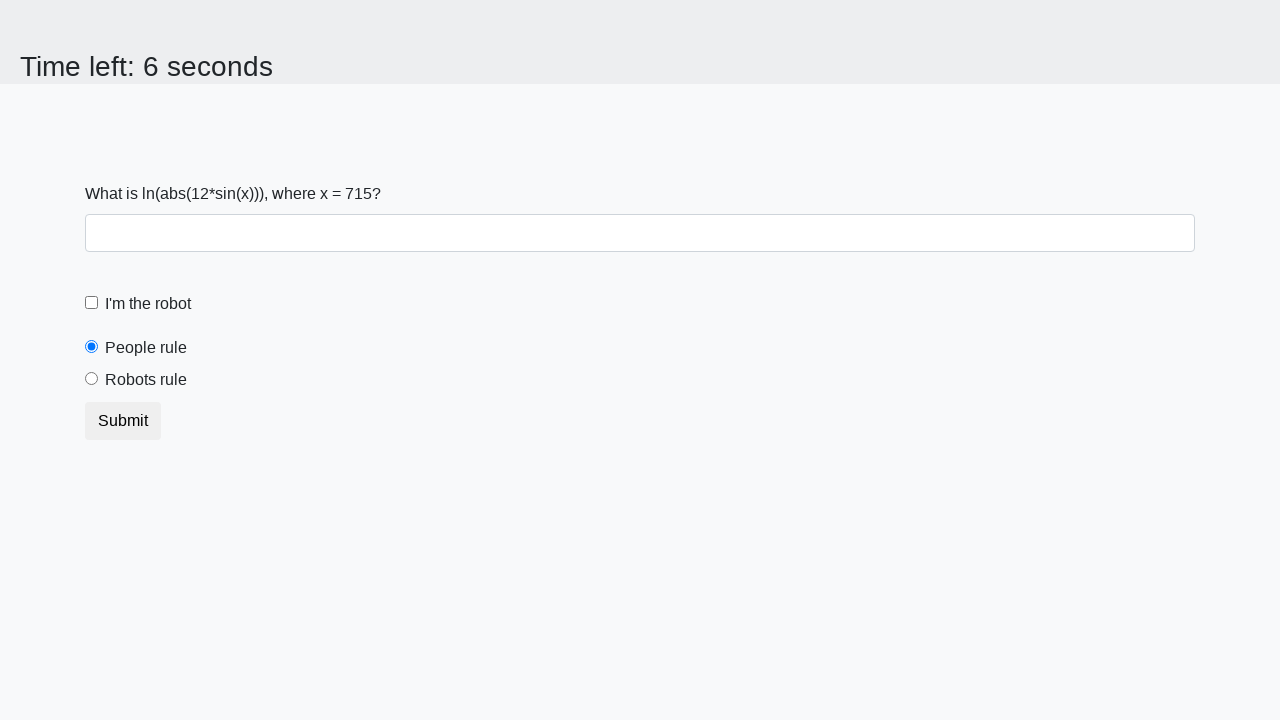

Filled answer field with calculated value: 2.442945643604887 on #answer
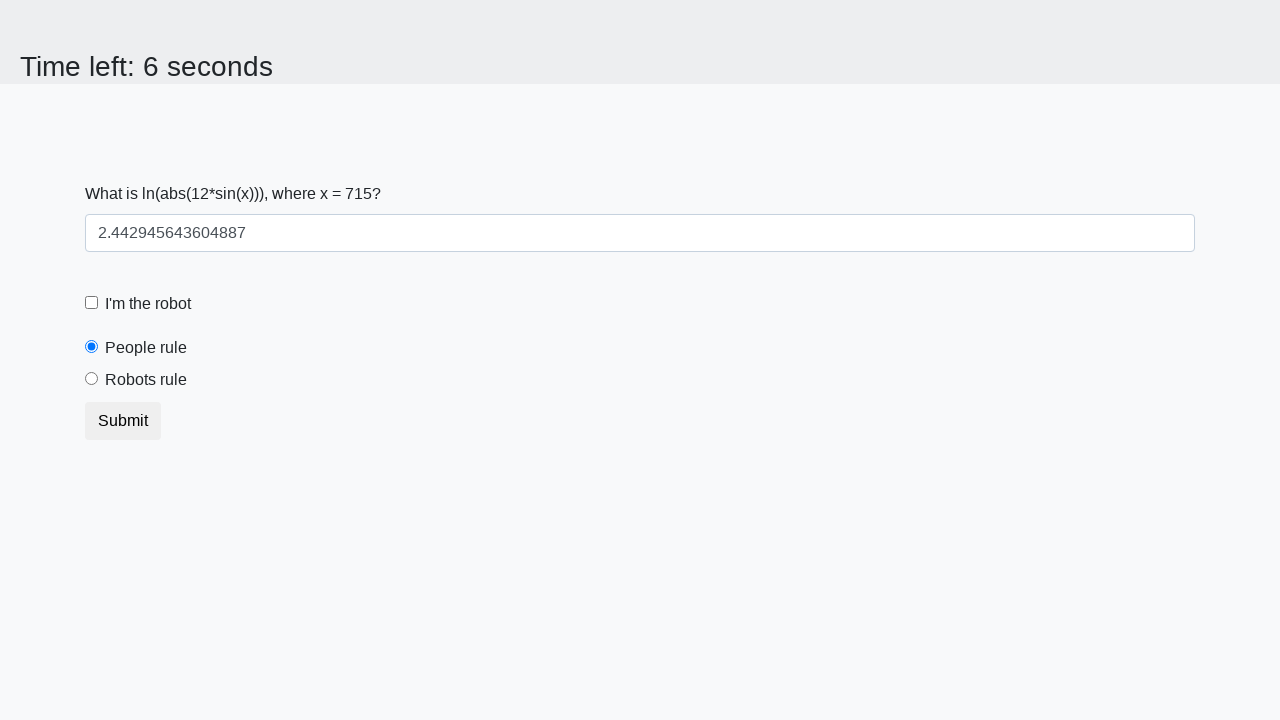

Clicked robot checkbox at (92, 303) on #robotCheckbox
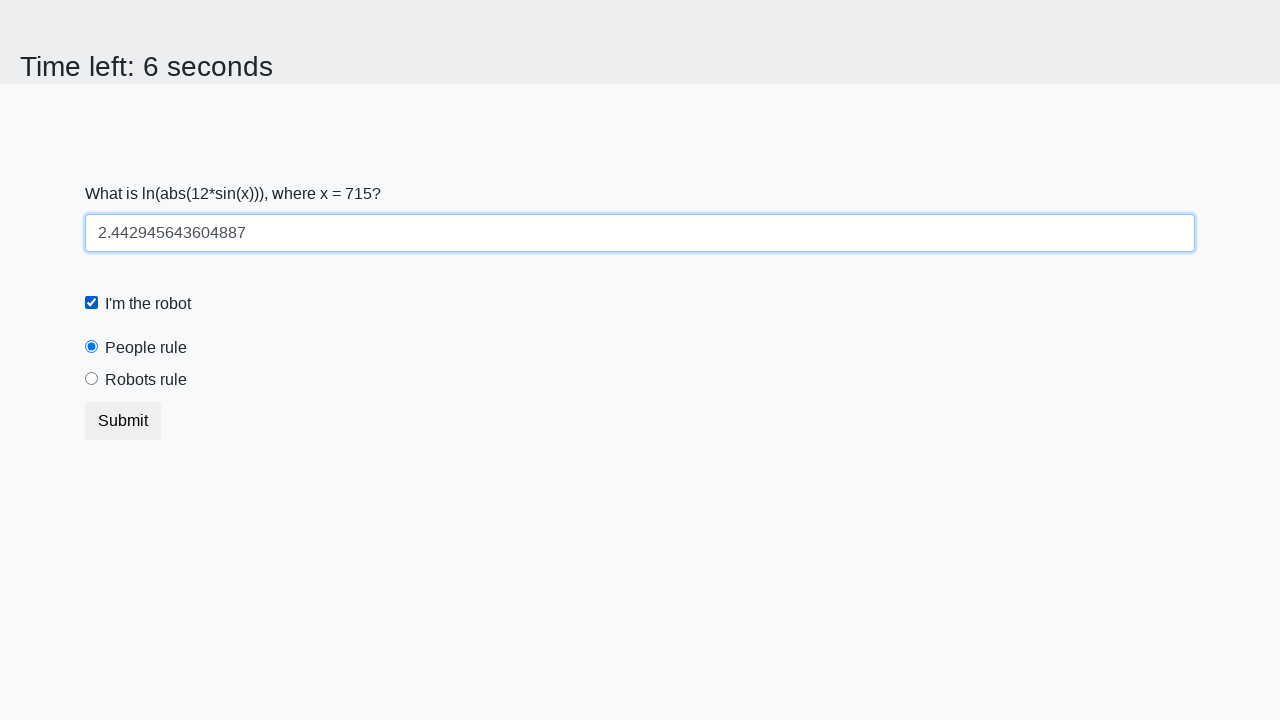

Clicked robots rule radio button at (92, 379) on #robotsRule
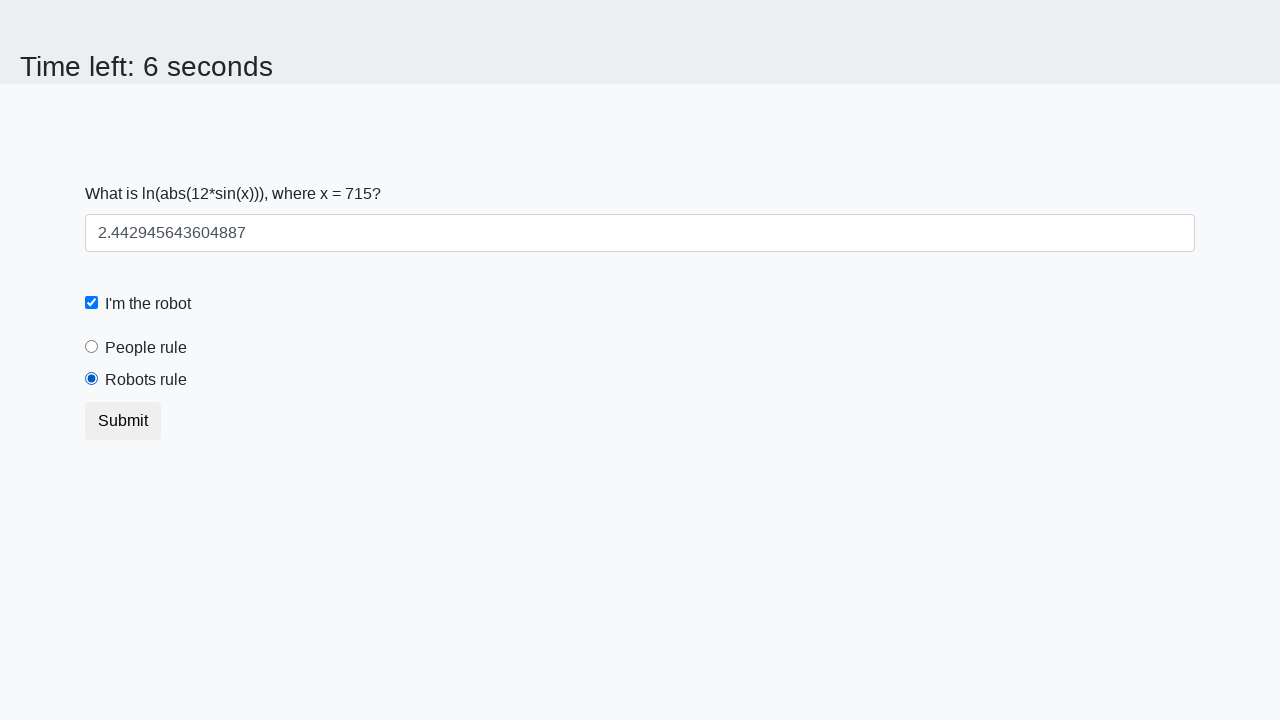

Clicked submit button at (123, 421) on button
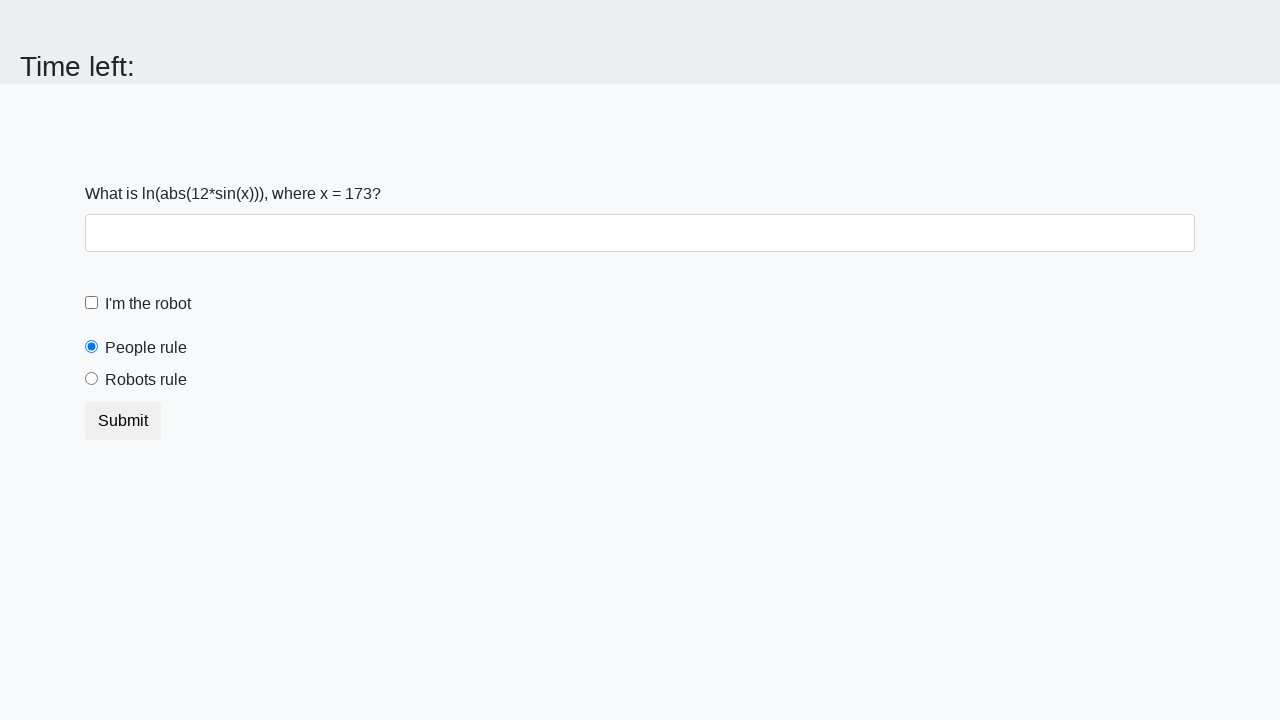

Set up dialog handler to accept alerts
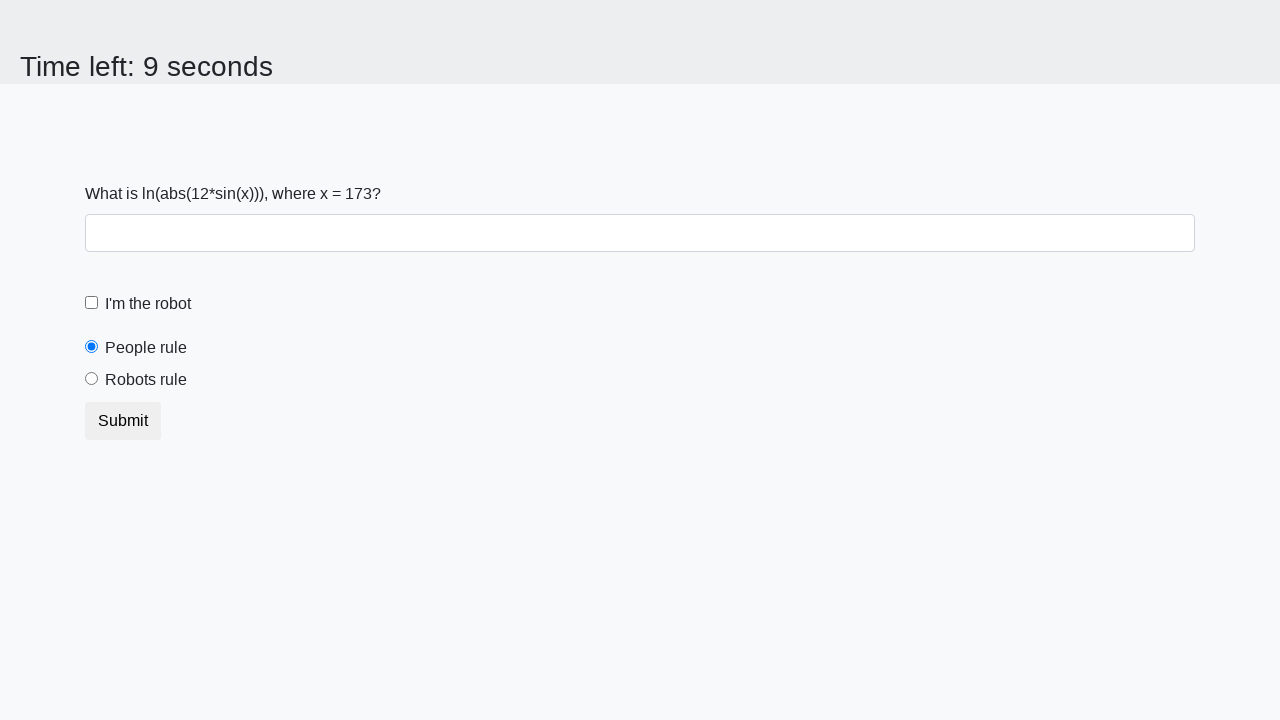

Waited 500ms for dialog to appear and be accepted
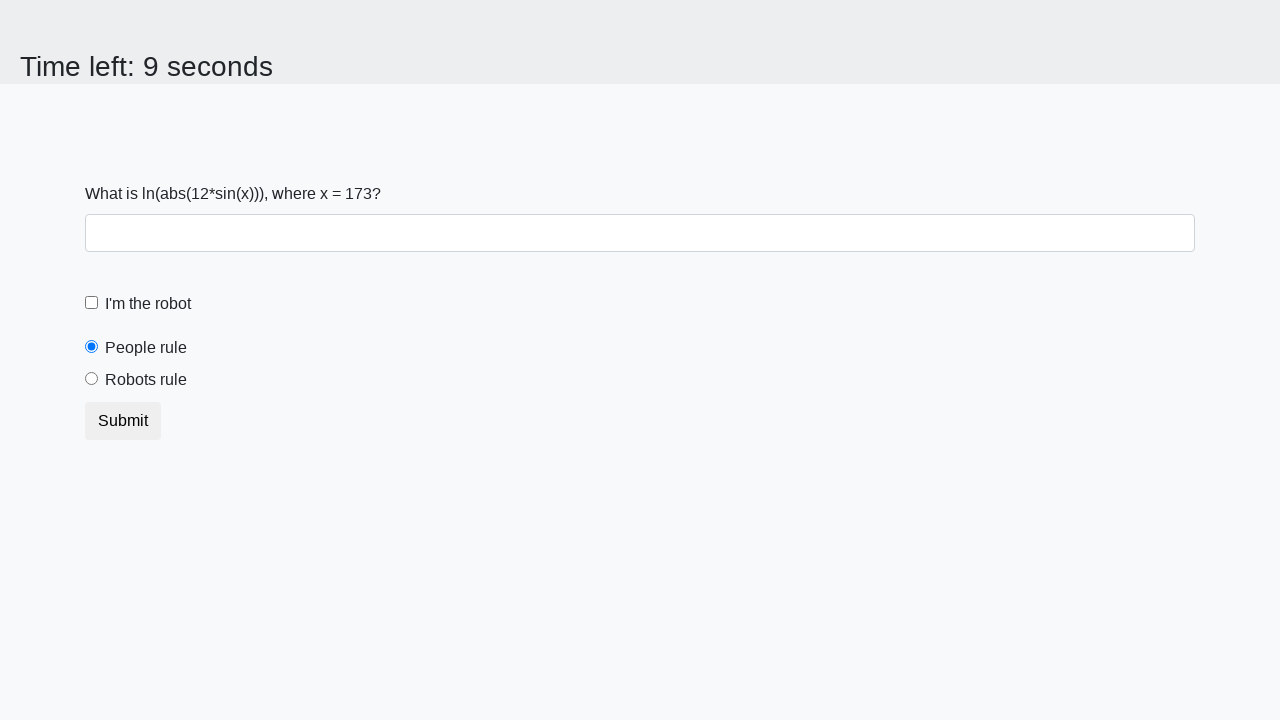

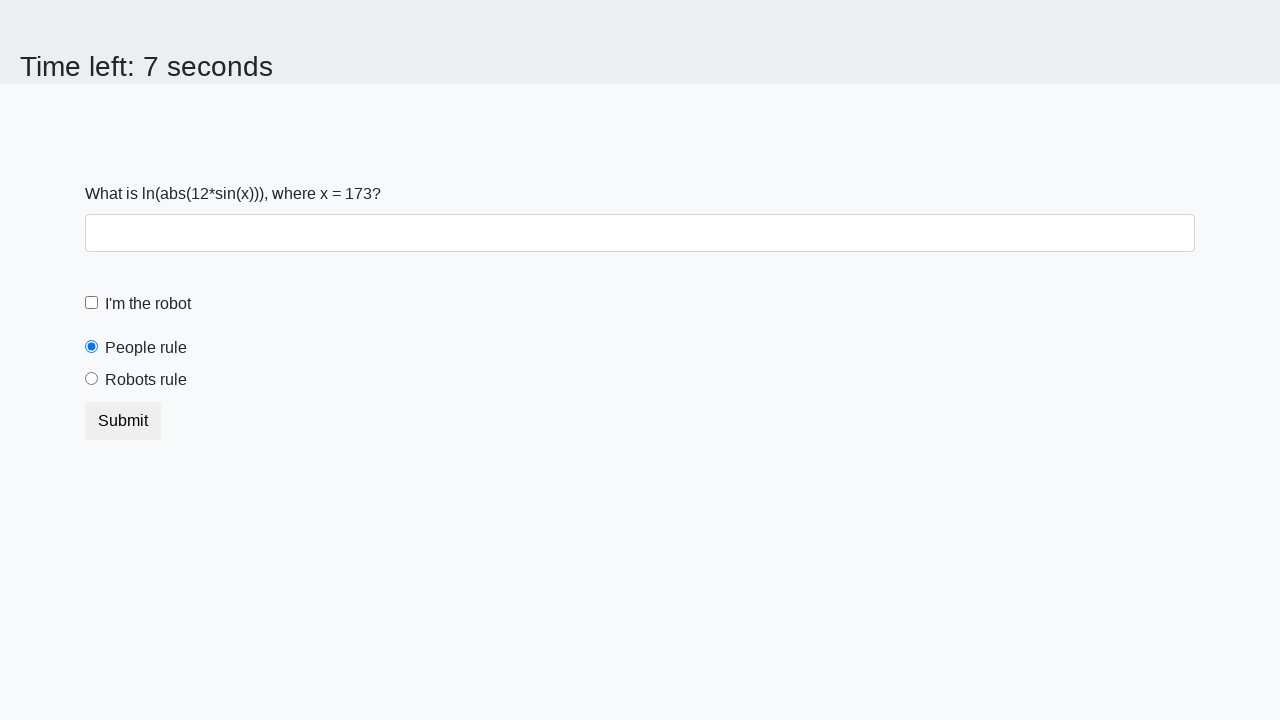